Tests the search functionality by navigating to the Japan-Ukraine website and entering a search term "Instruments" in the search field, then submitting by pressing Enter.

Starting URL: https://japan-ukraine.com/ua/

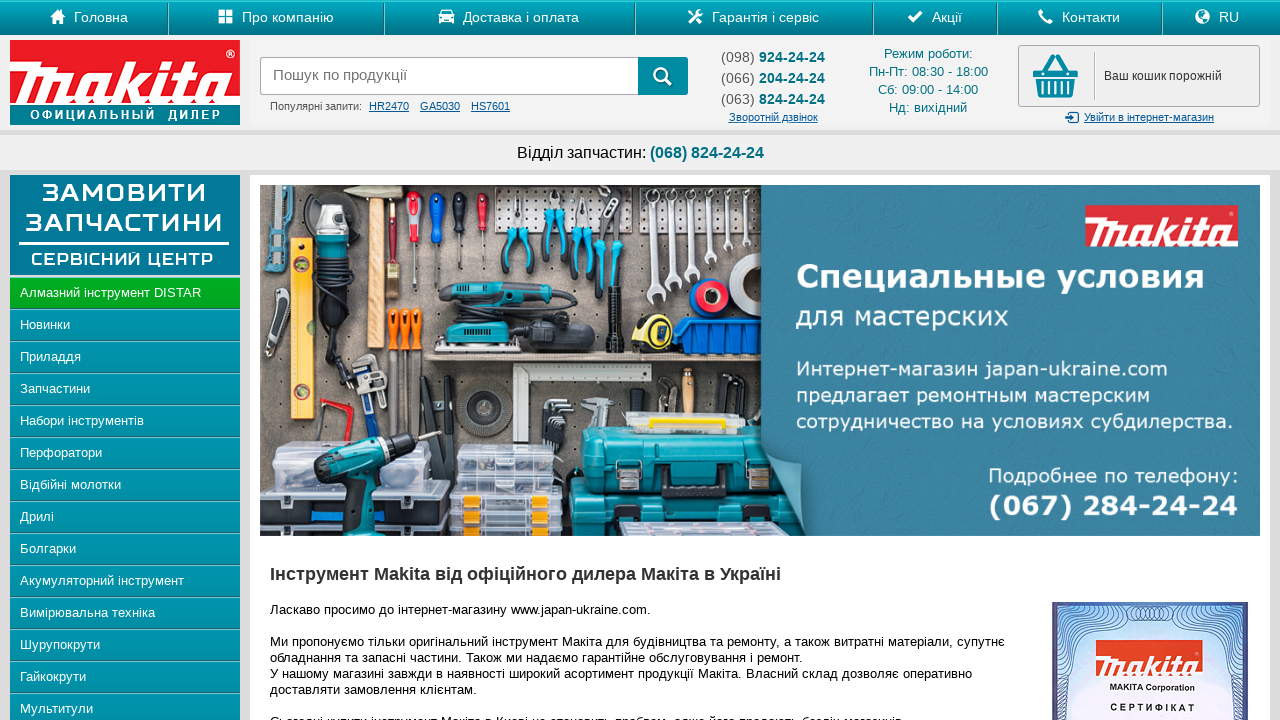

Navigated to Japan-Ukraine website
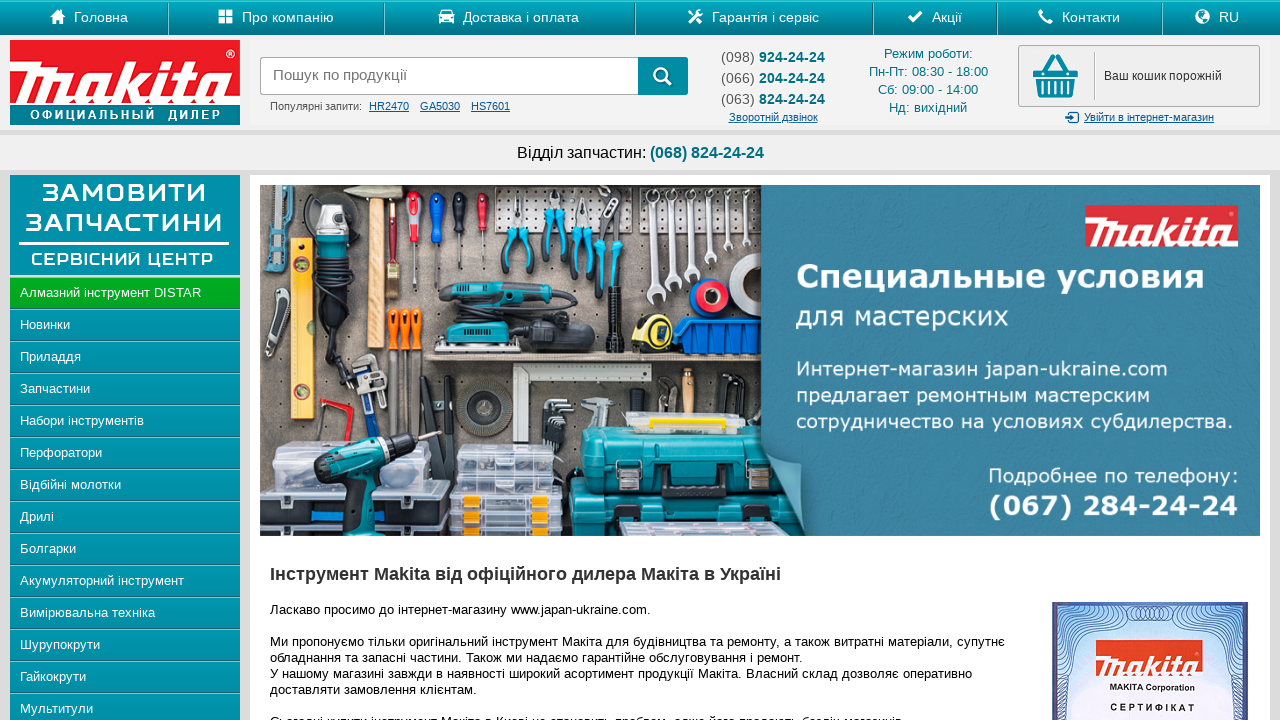

Filled search field with 'Instruments' on input#search
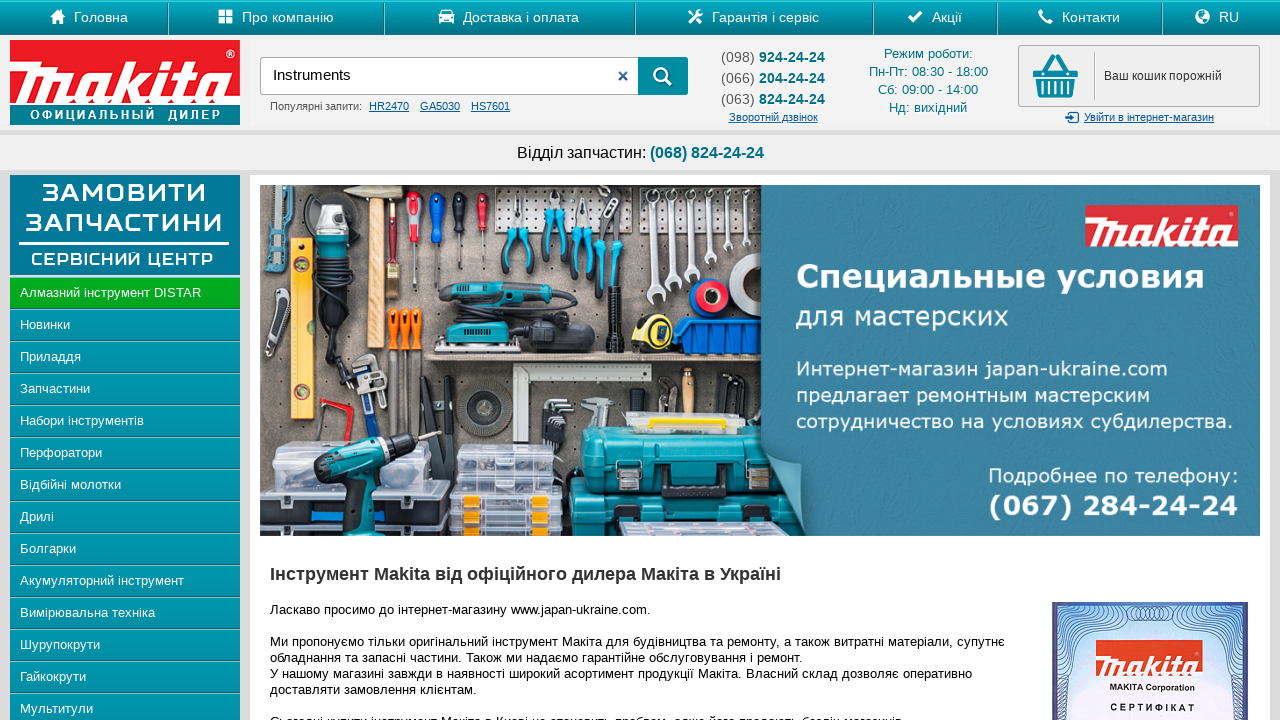

Pressed Enter to submit search query on input#search
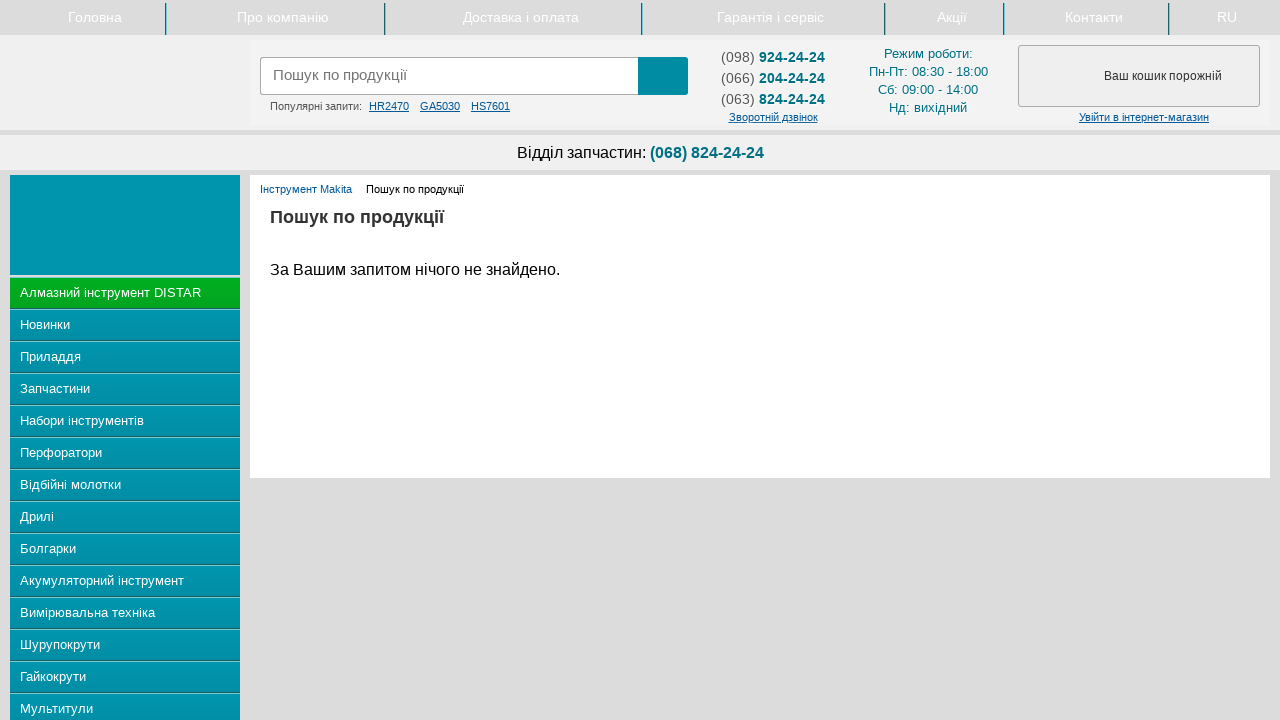

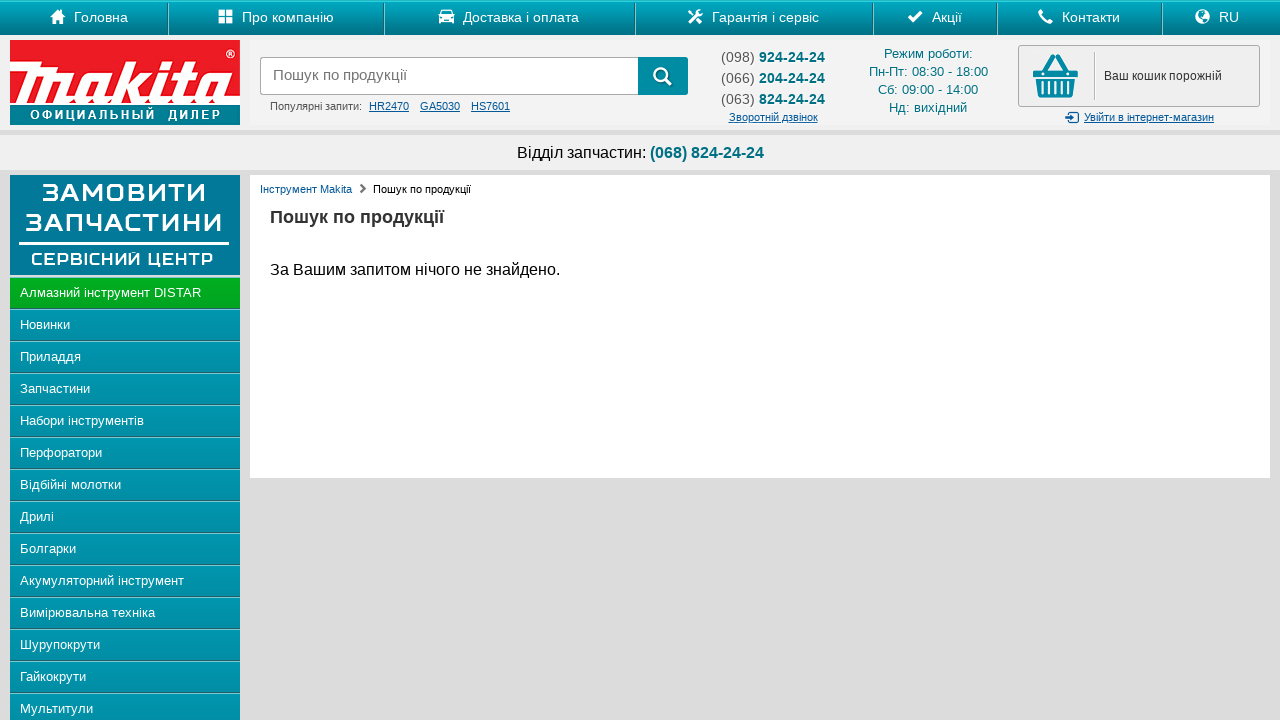